Tests dynamic data loading functionality by clicking a "save" or "new user" button on a demo page to trigger dynamic content loading.

Starting URL: http://syntaxprojects.com/dynamic-data-loading-demo.php

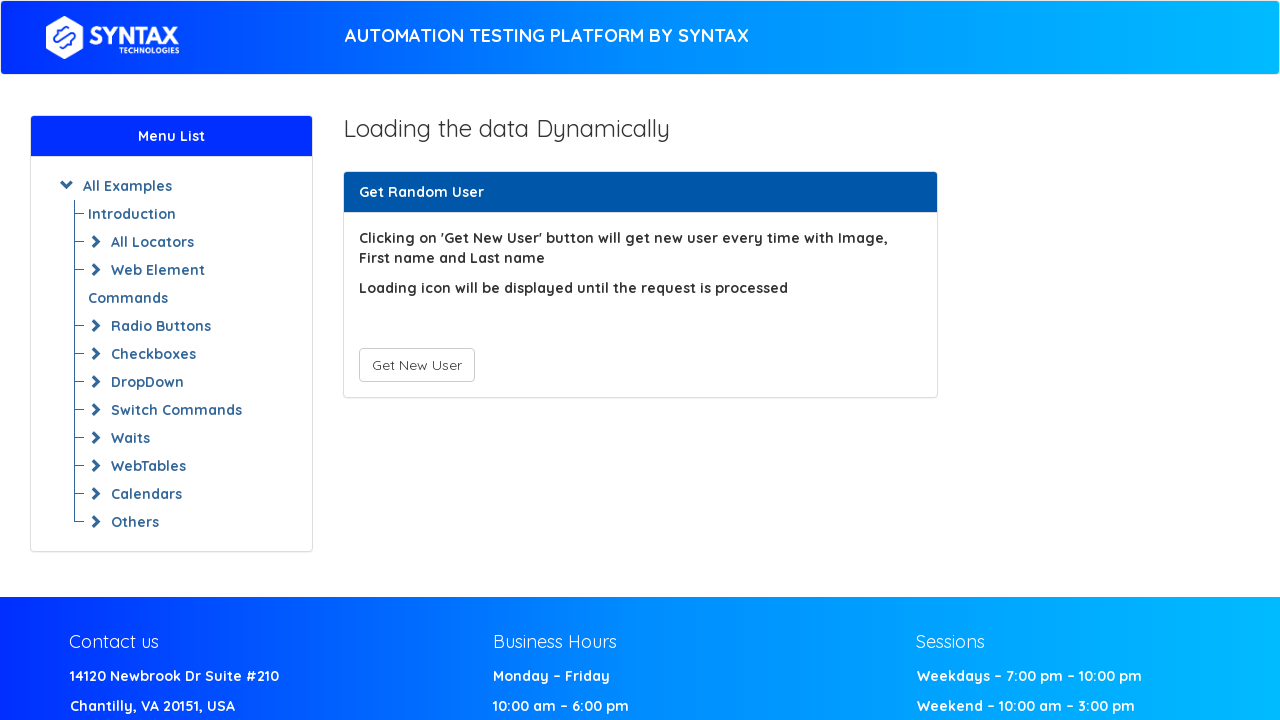

Navigated to dynamic data loading demo page
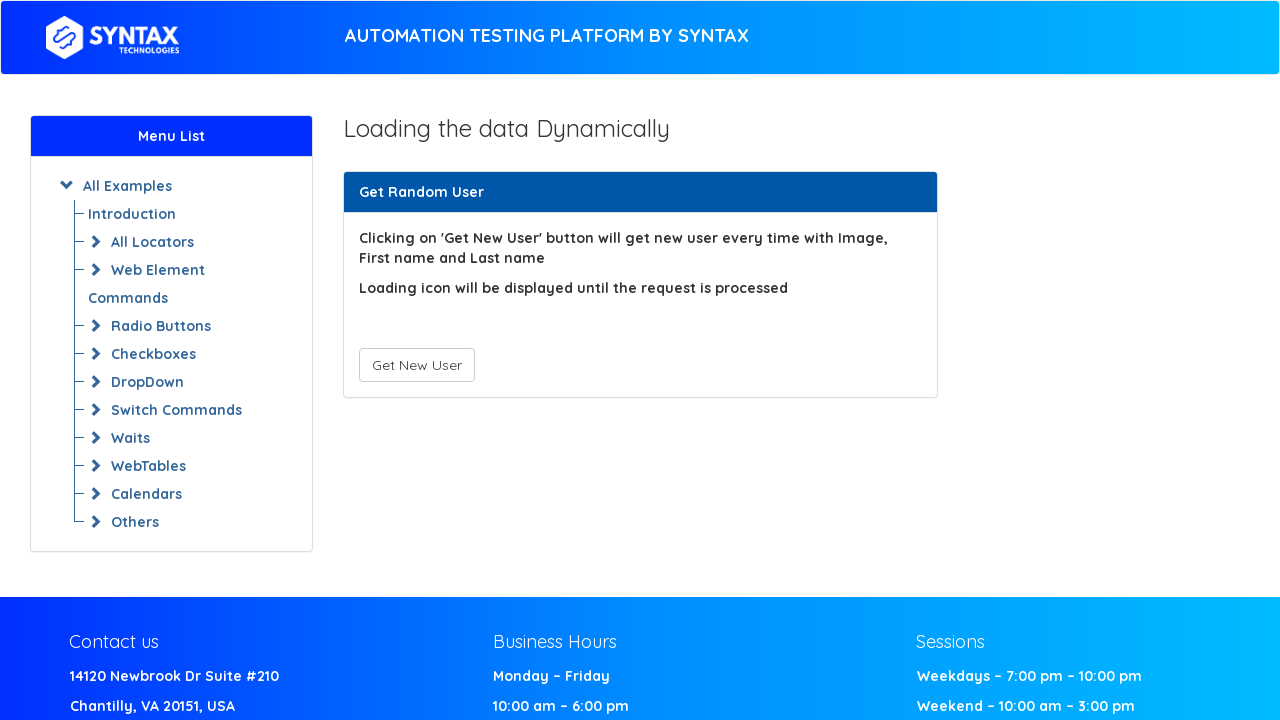

Clicked save/new user button to trigger dynamic content loading at (416, 365) on button#save
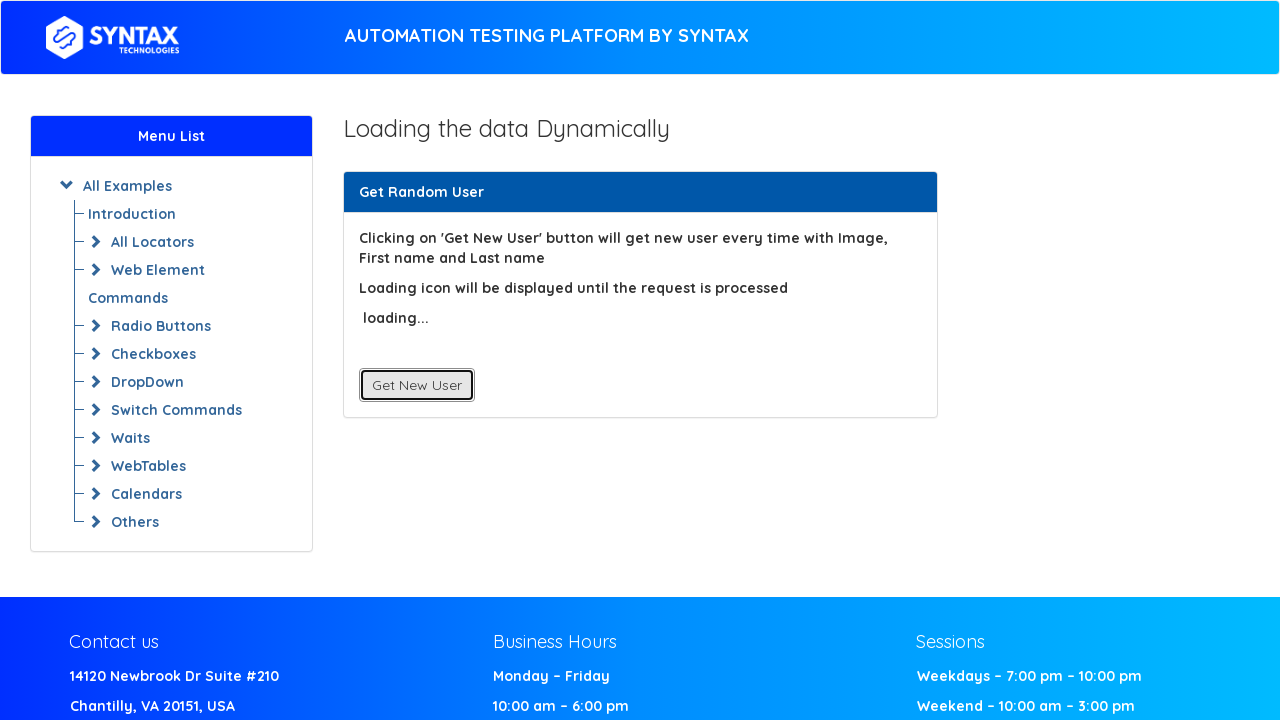

Waited 2 seconds for dynamic content to load
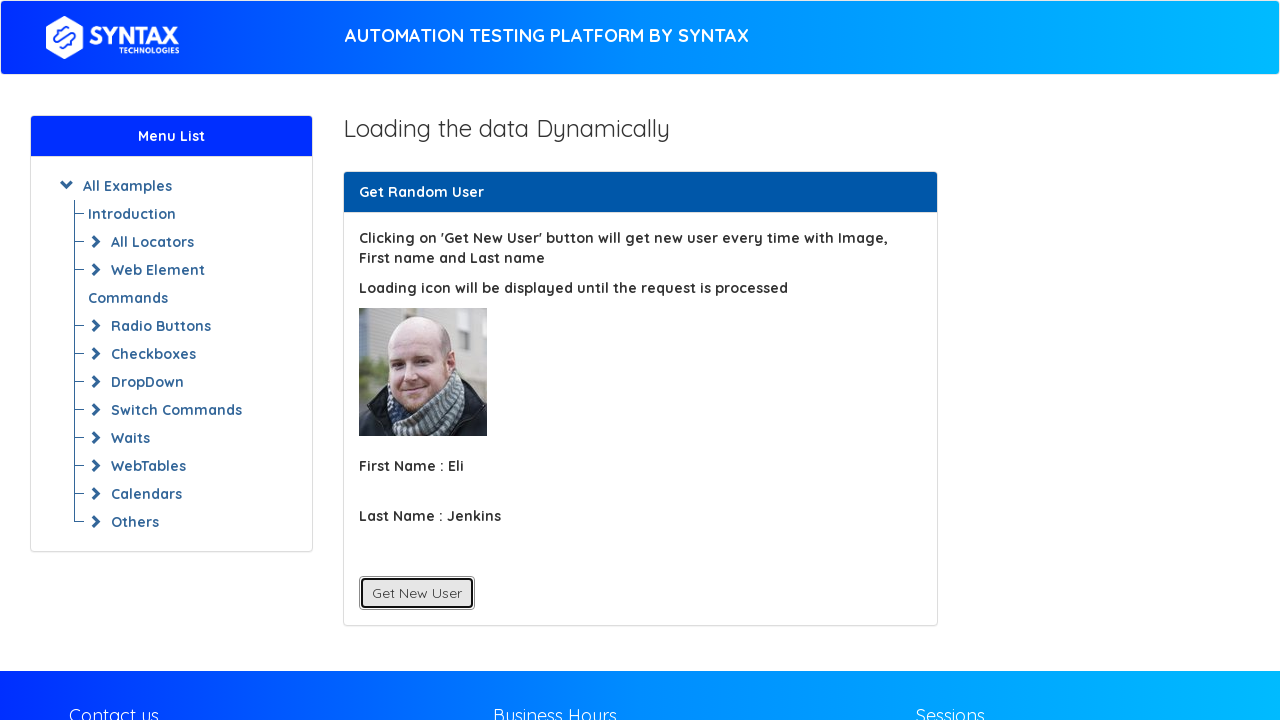

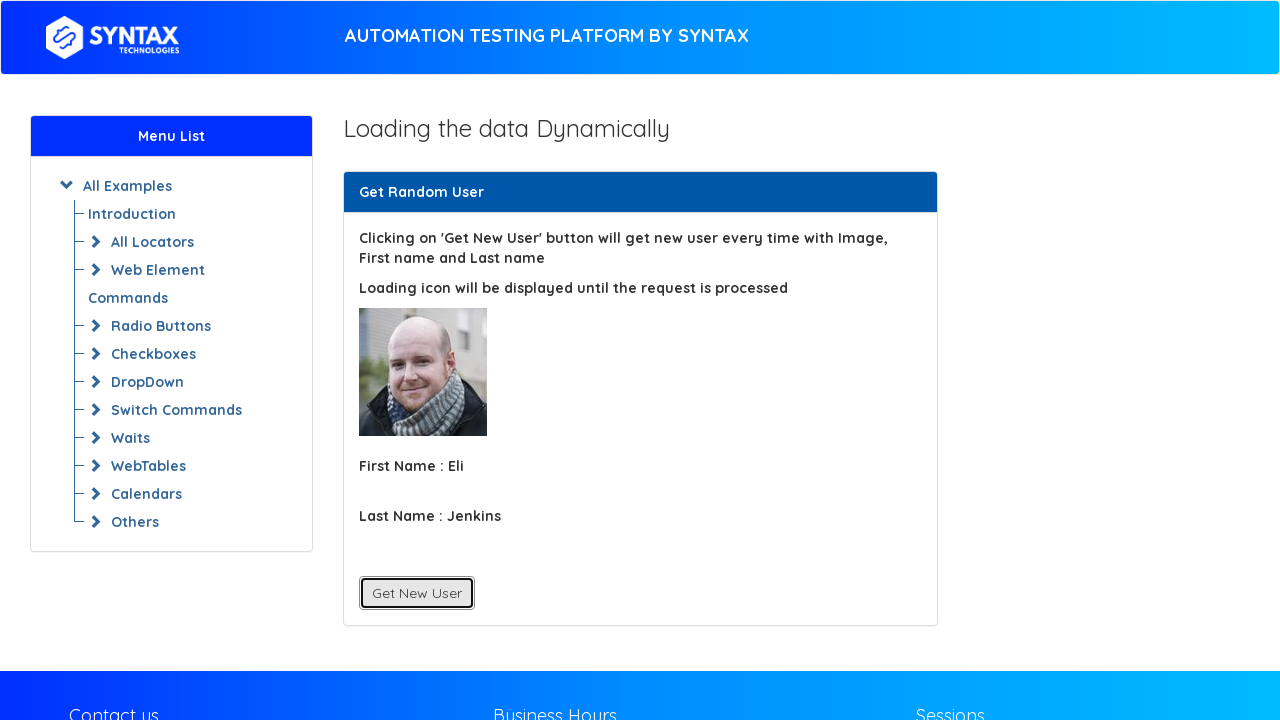